Tests scrolling to a specific element on the page by scrolling the "Where can I get some?" heading into view

Starting URL: https://www.tutorialspoint.com/selenium/practice/scroll-down.php

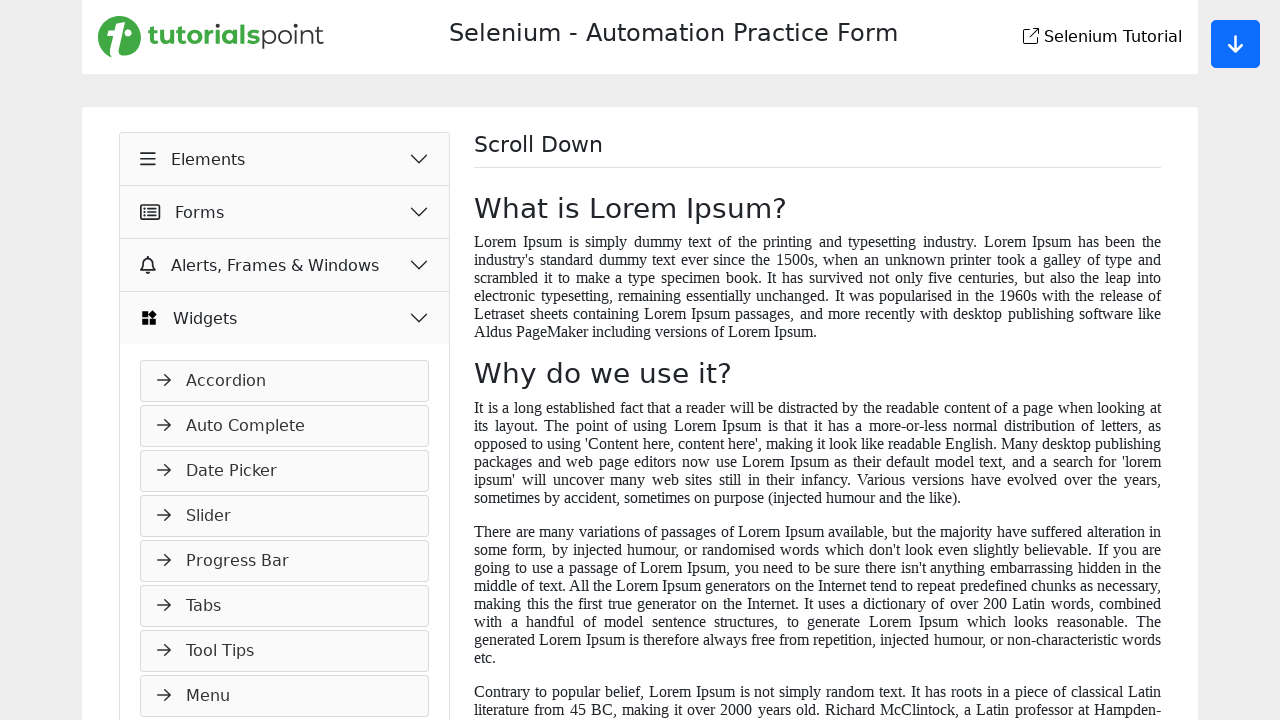

Located the 'Where can I get some?' heading element
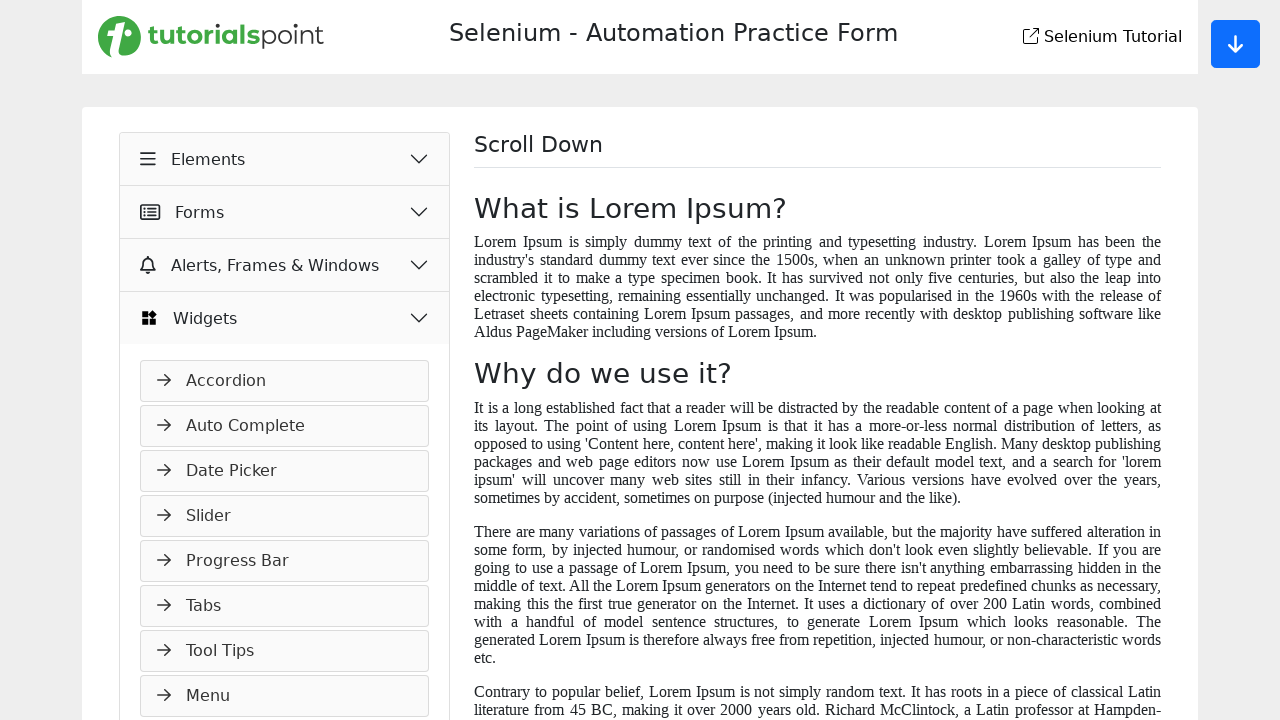

Scrolled the 'Where can I get some?' heading into view
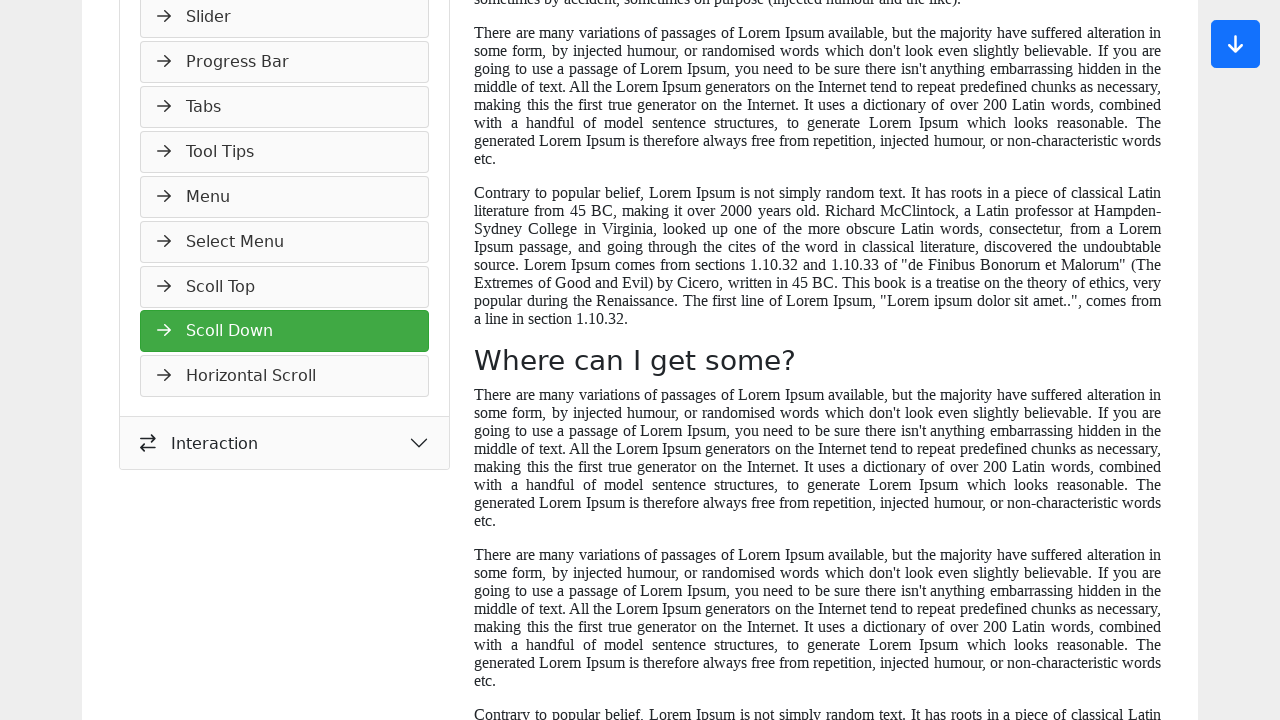

Waited 1 second for scroll animation to complete
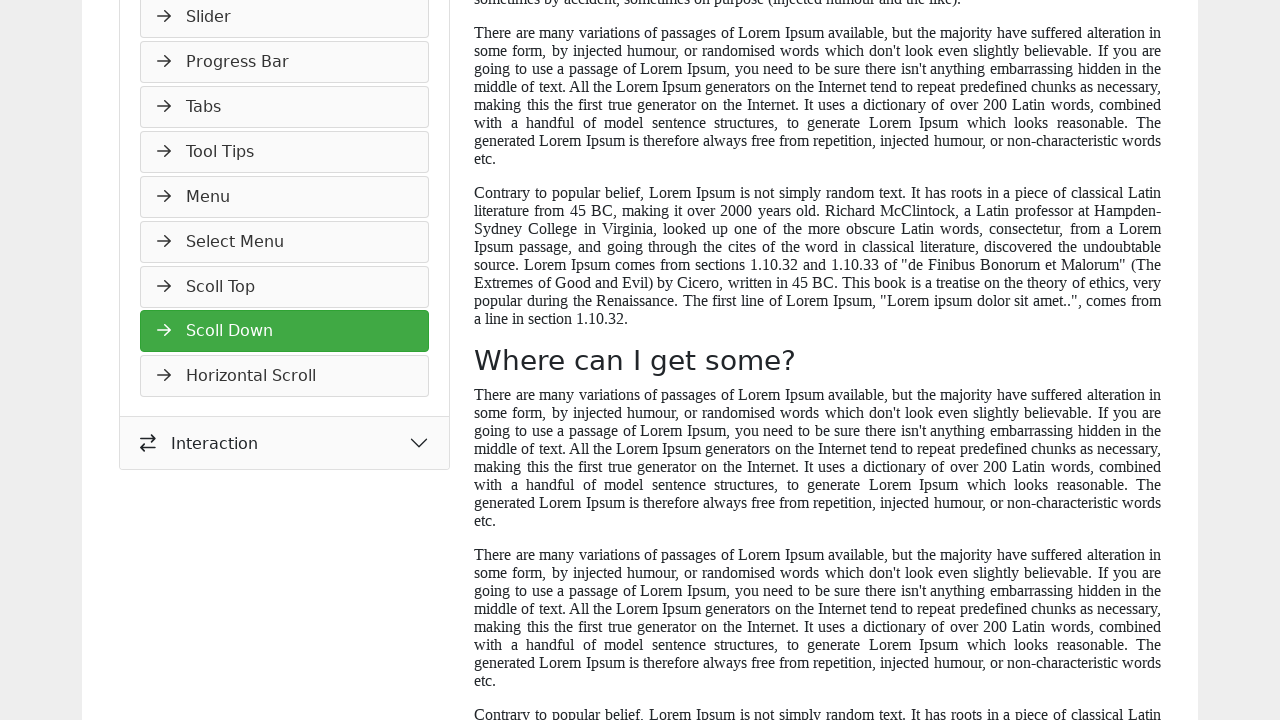

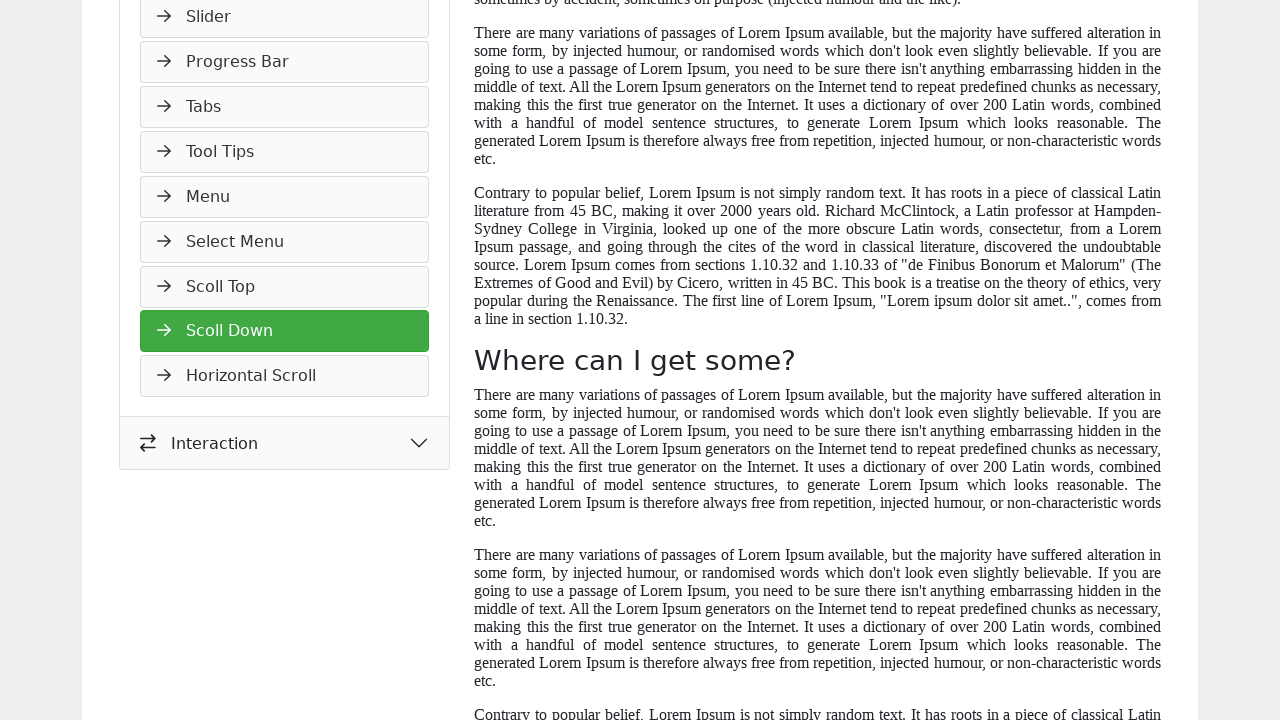